Navigates to W3Schools homepage and scrolls to a specific element (W3Schools Space heading) on the page

Starting URL: https://www.w3schools.com/

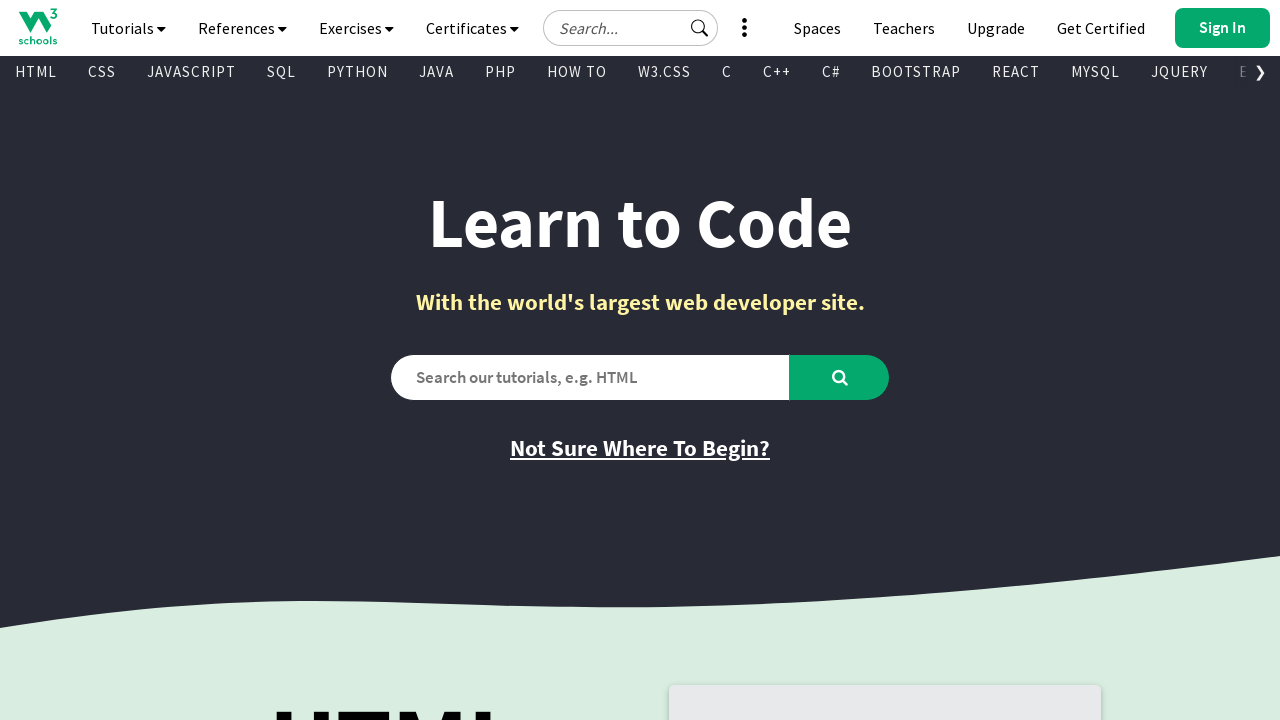

Navigated to W3Schools homepage
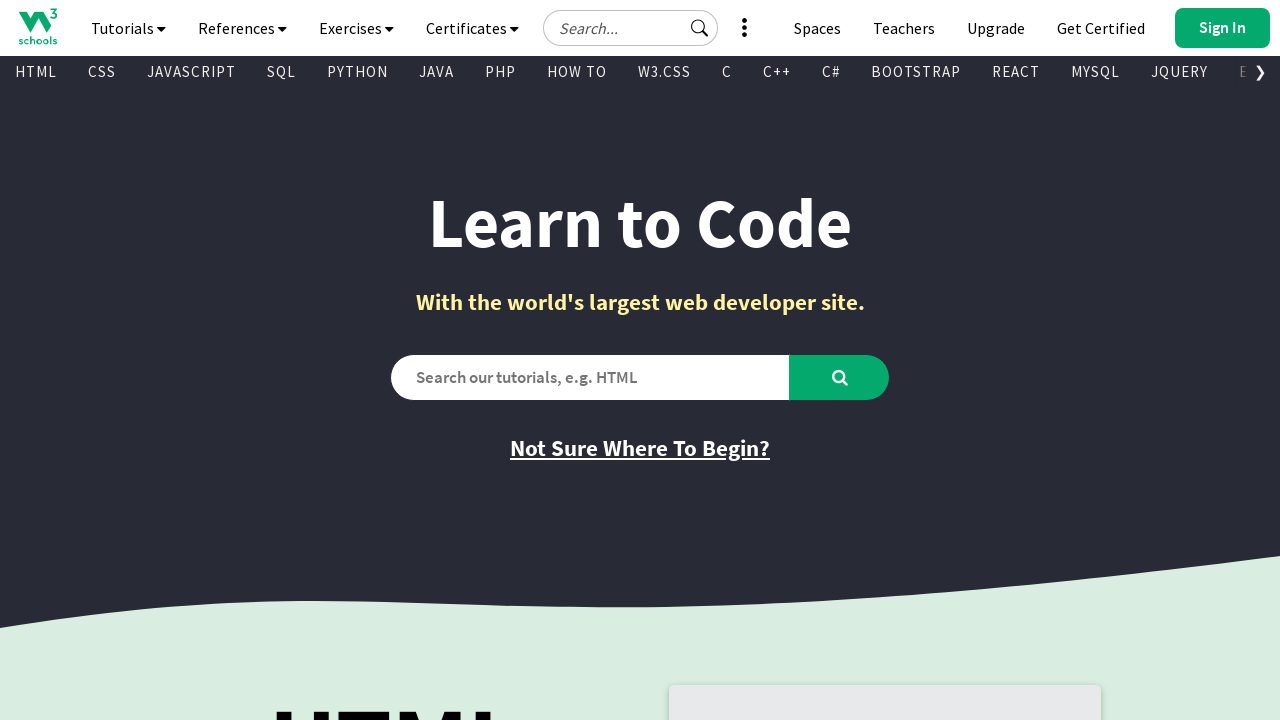

Located W3Schools Space heading element
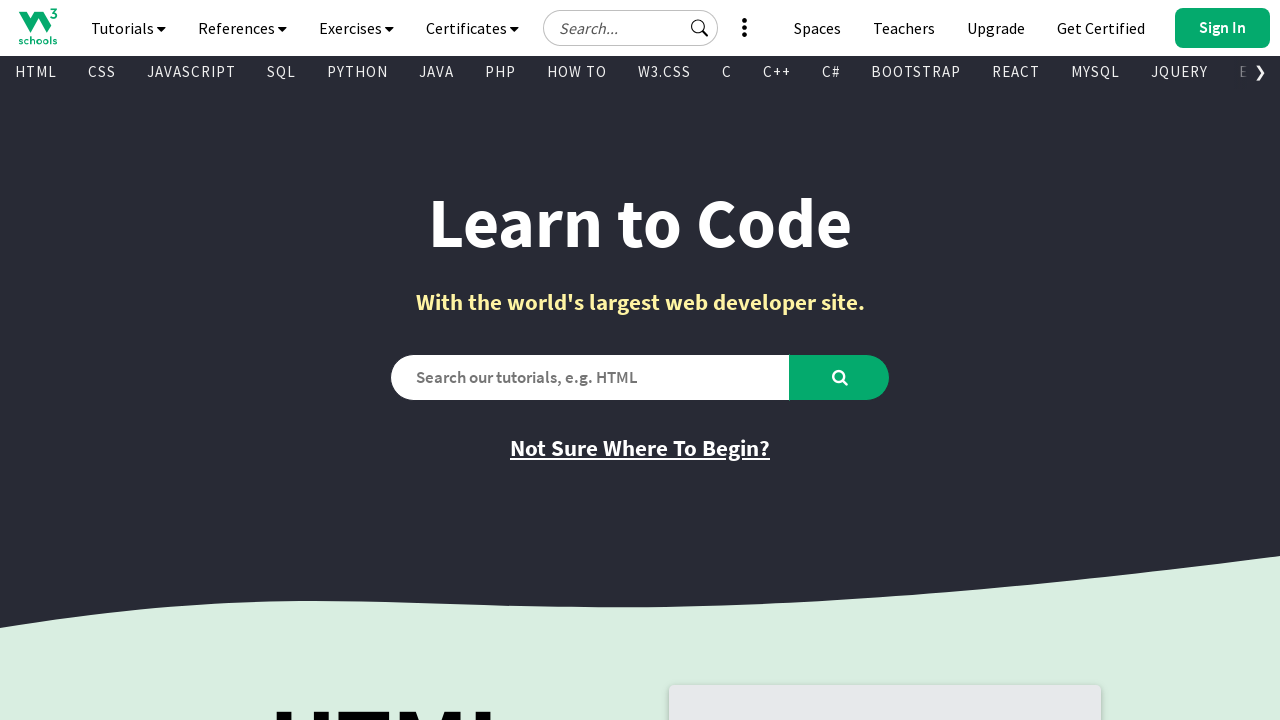

Scrolled to W3Schools Space heading element
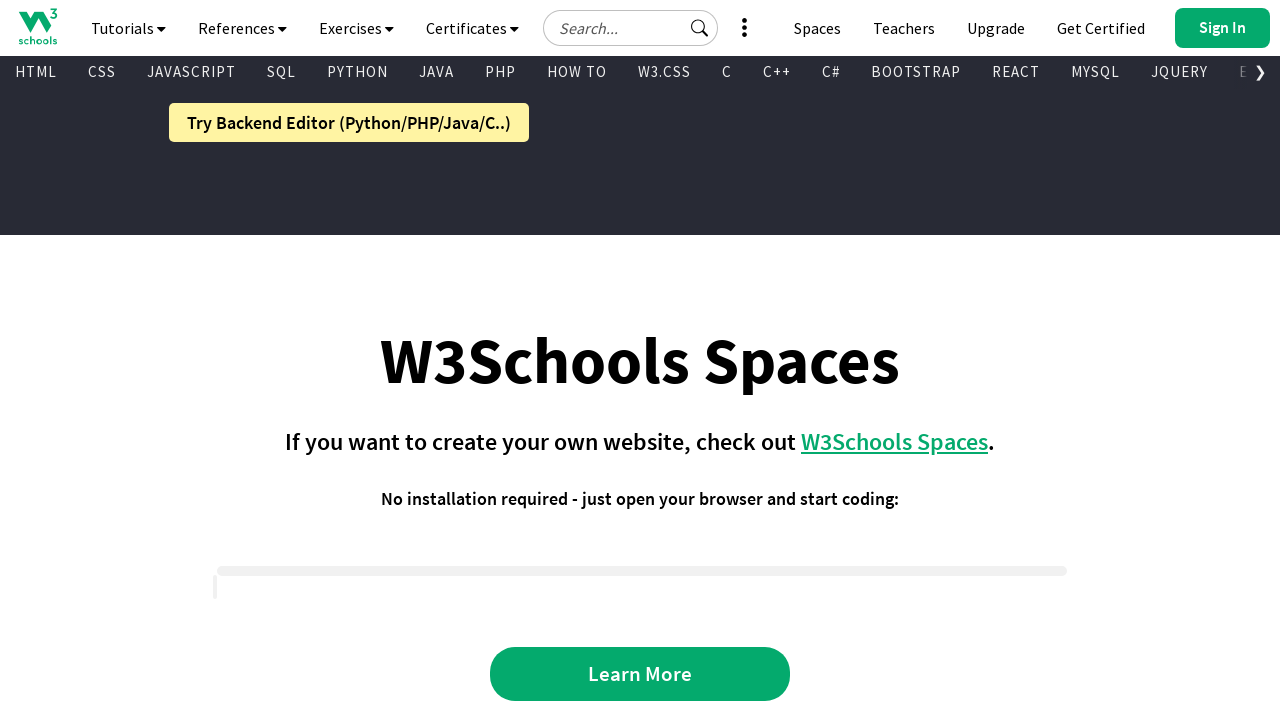

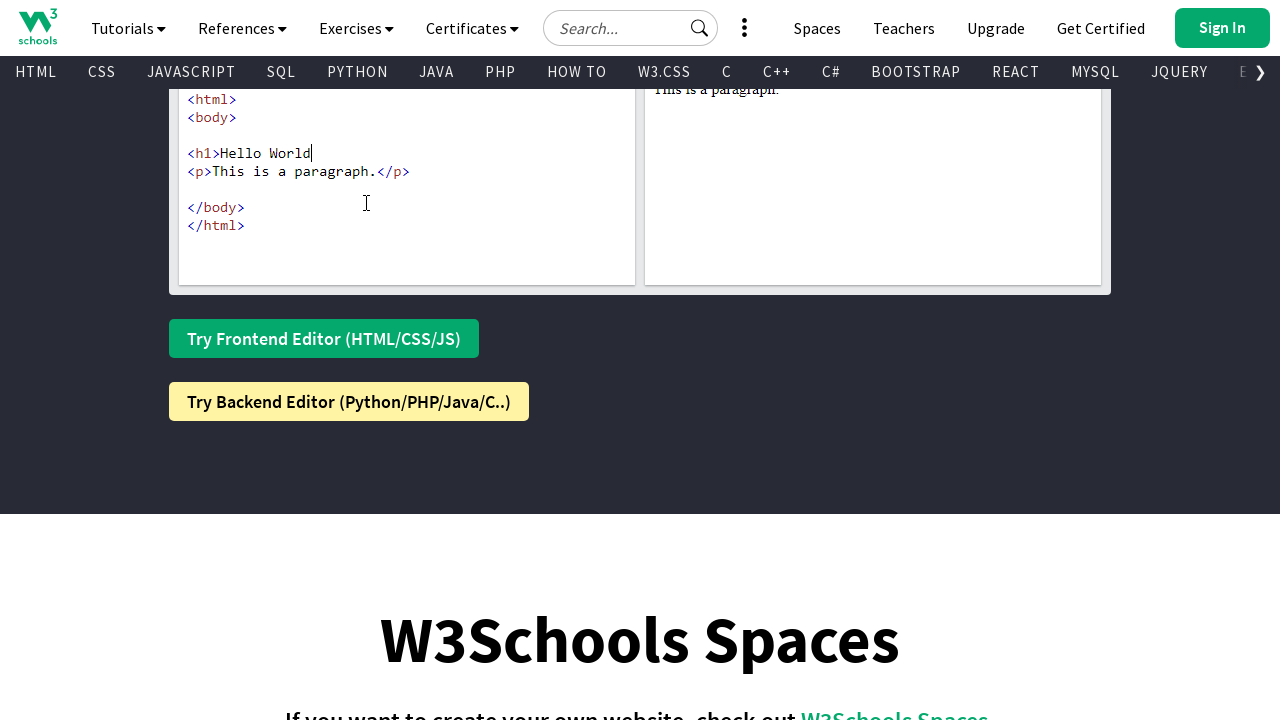